Tests window switching functionality by opening a new window, switching to it, and closing it based on title matching

Starting URL: http://demo.automationtesting.in/Windows.html

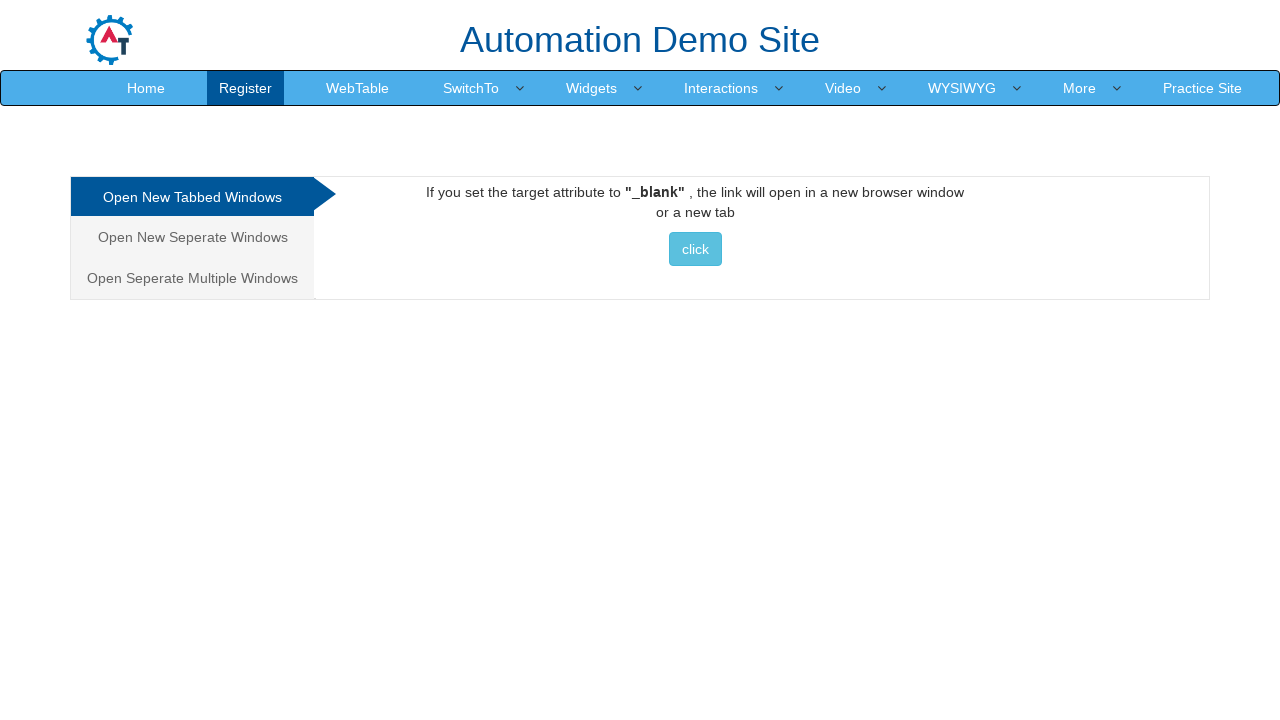

Clicked 'Open New Separate Windows' link at (192, 237) on xpath=//a[contains(text(),'Open New Seperate Windows')]
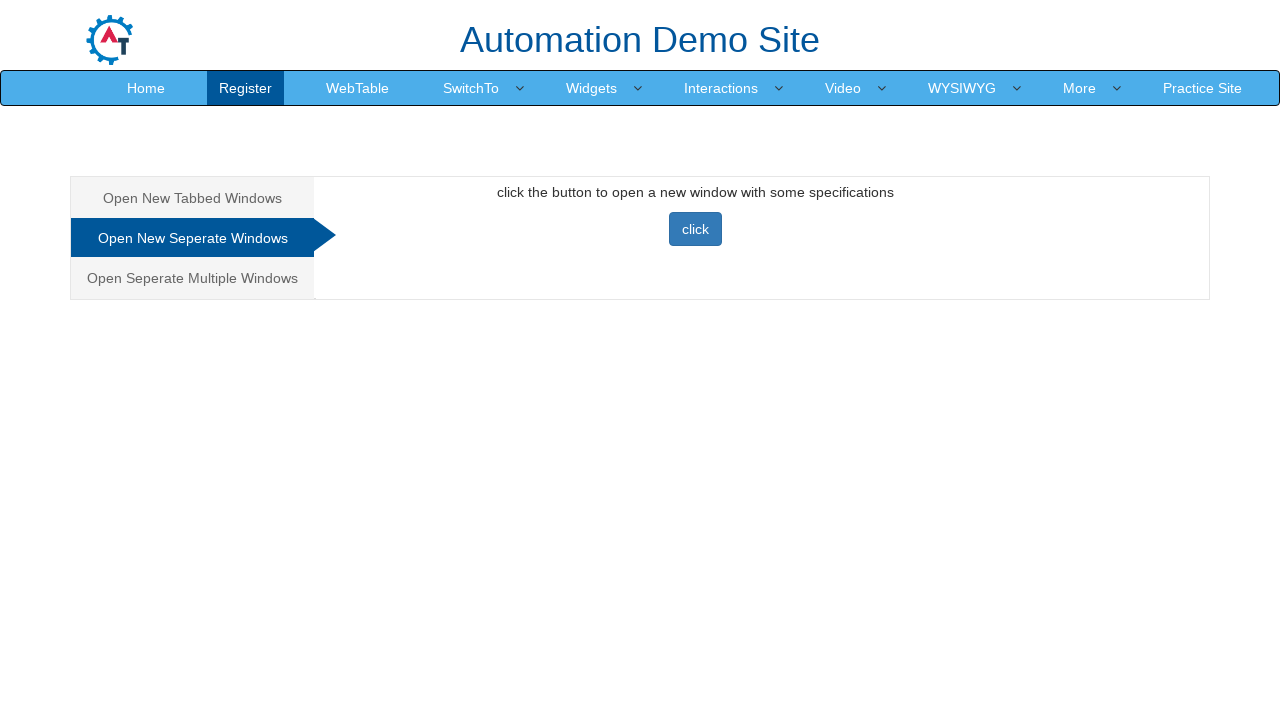

Clicked button to open new window at (695, 229) on xpath=//button[@class='btn btn-primary']
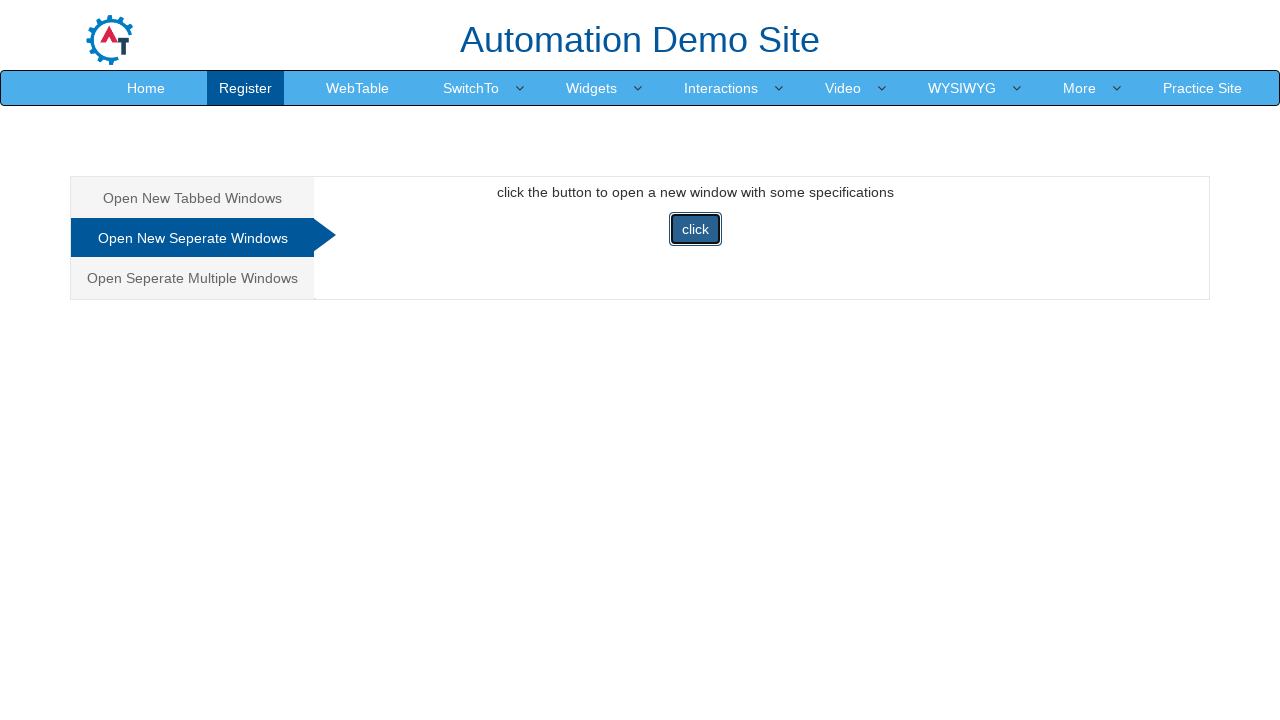

New window opened and captured
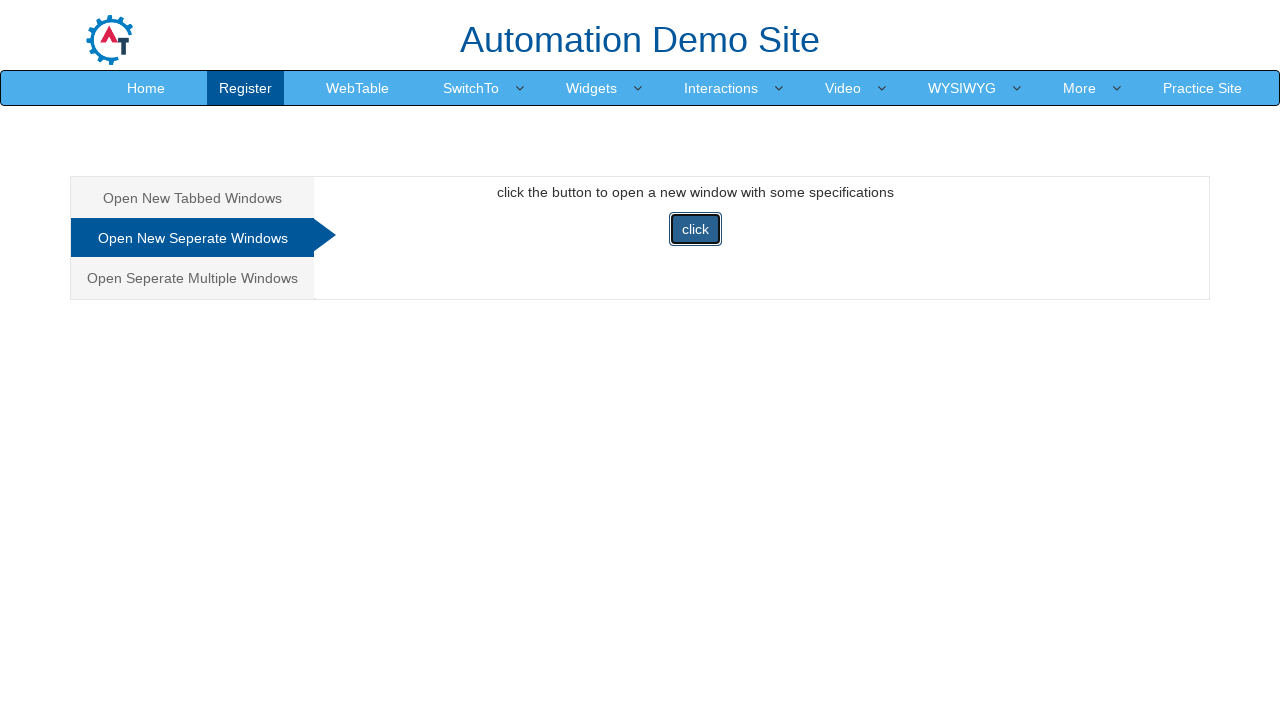

Retrieved new window title: Selenium
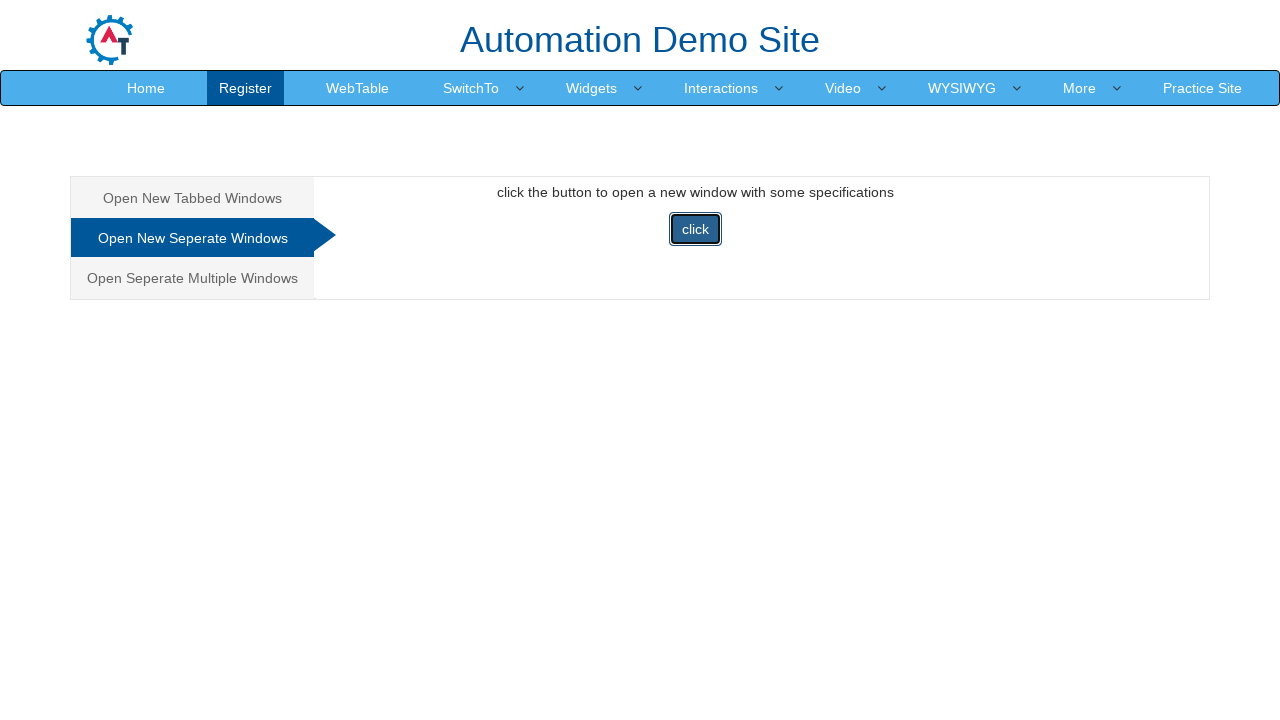

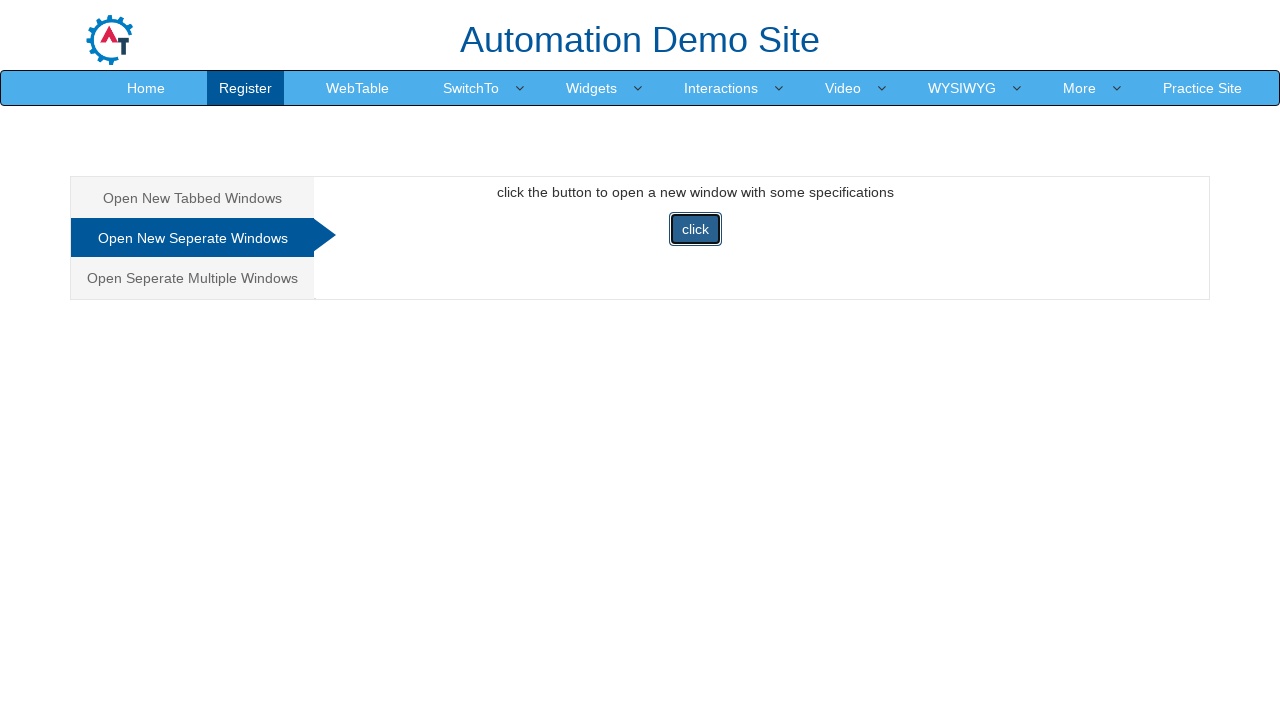